Tests both full name and email input fields on DemoQA text box page by entering values, submitting the form, and verifying the output displays both the entered name and email

Starting URL: https://demoqa.com/text-box

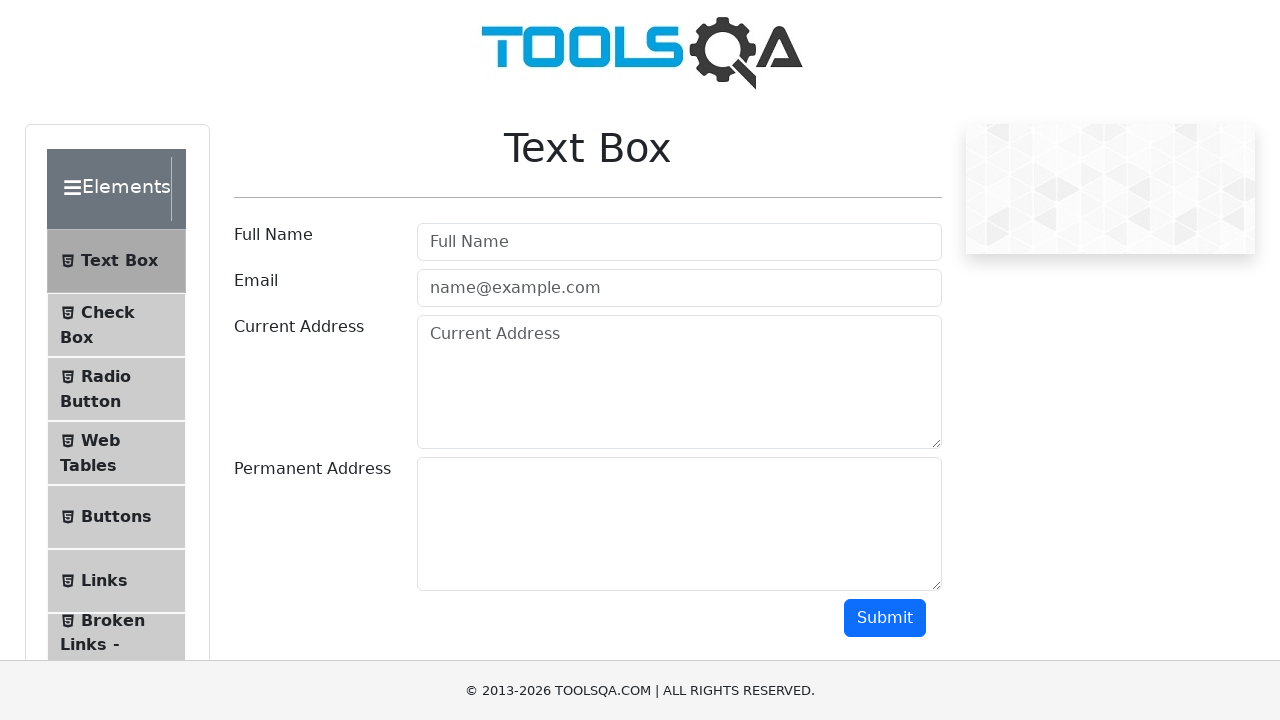

Filled full name field with 'Jonas' on #userName
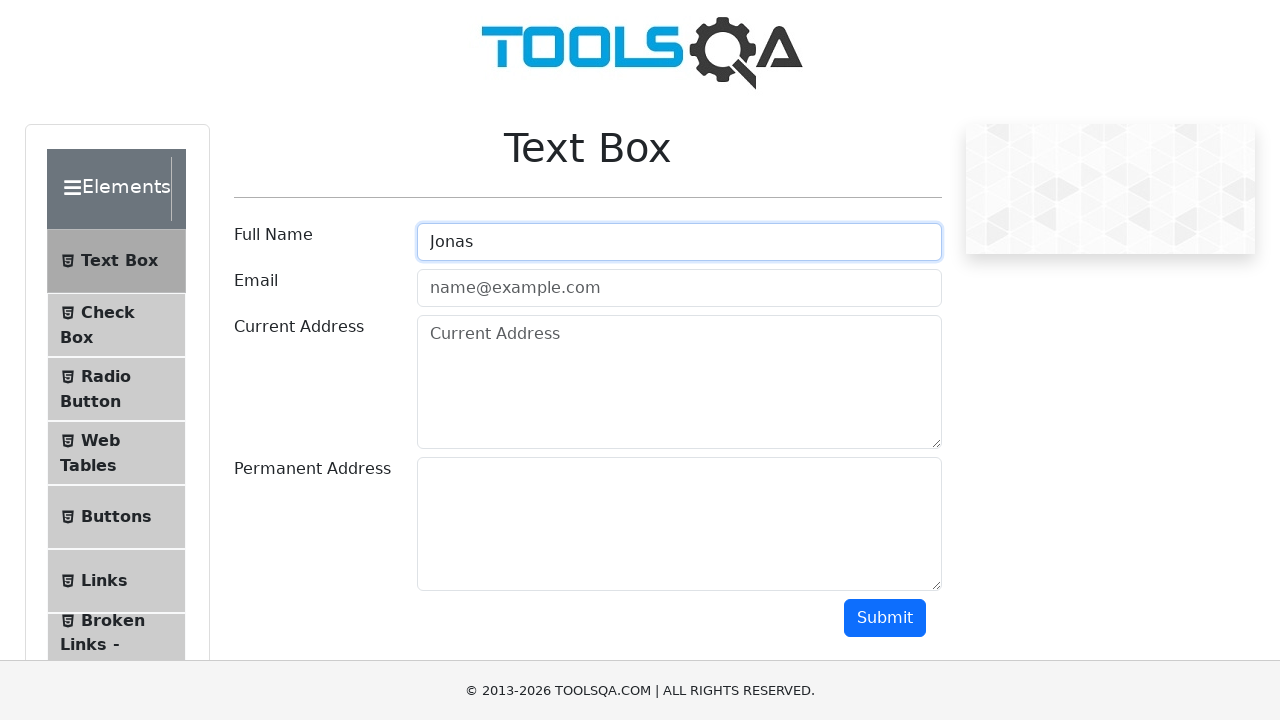

Filled email field with 'jonas@jonas.lt' on #userEmail
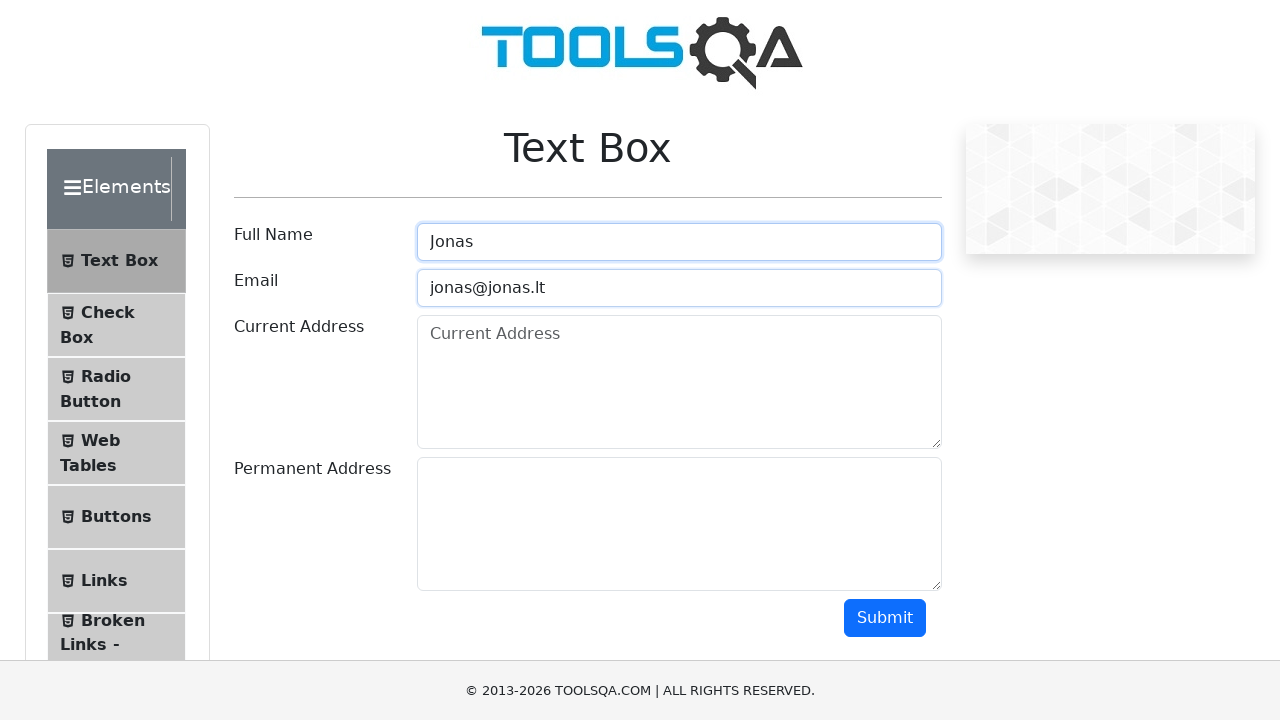

Clicked submit button to submit the form at (885, 618) on #submit
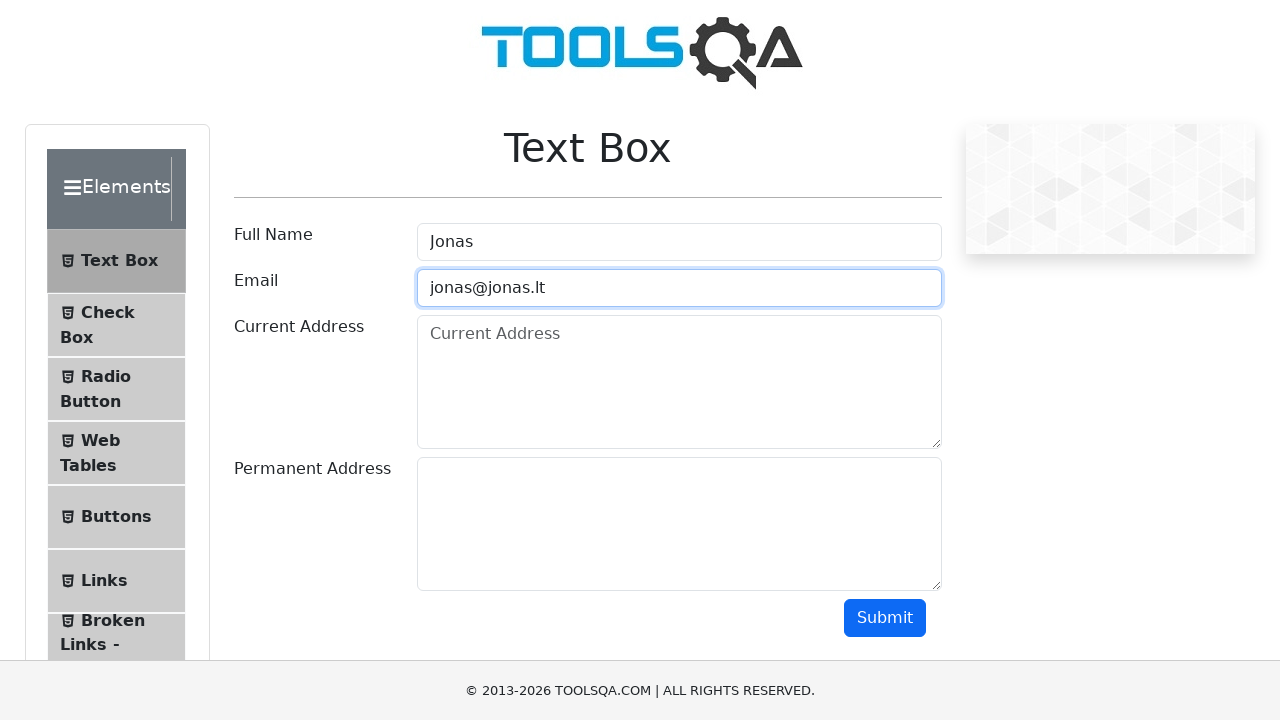

Output section loaded after form submission
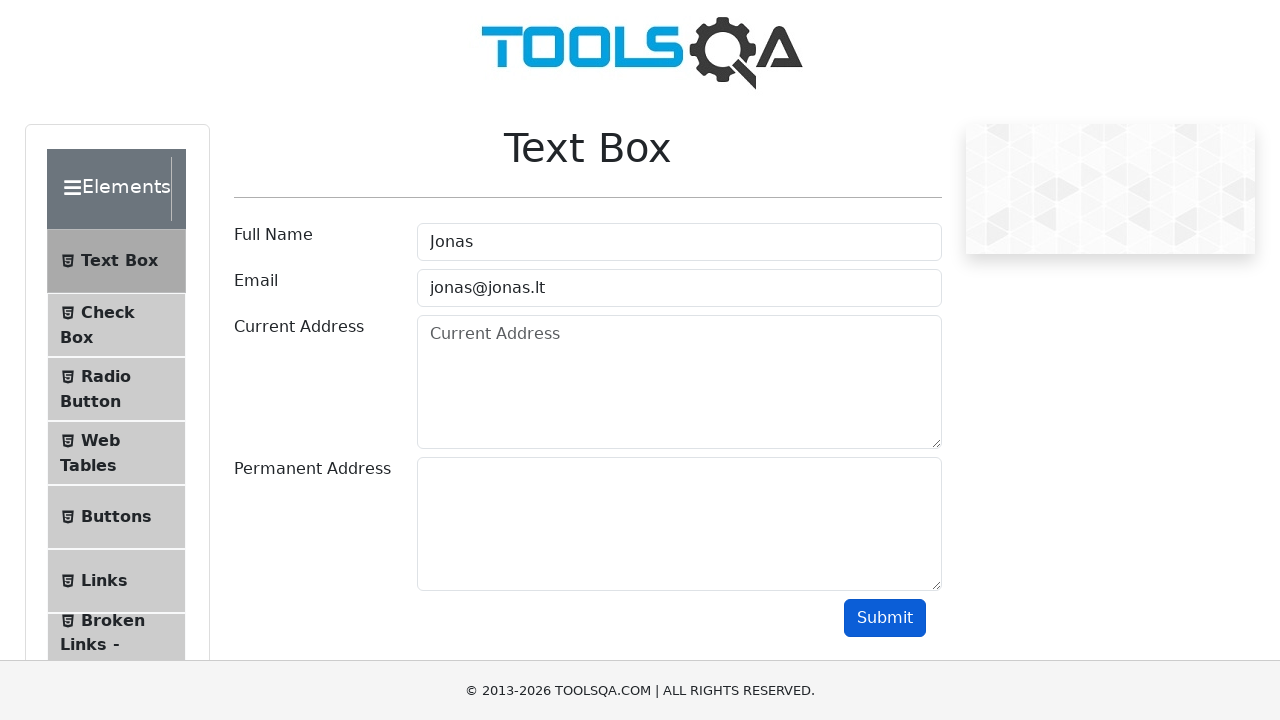

Located name output element
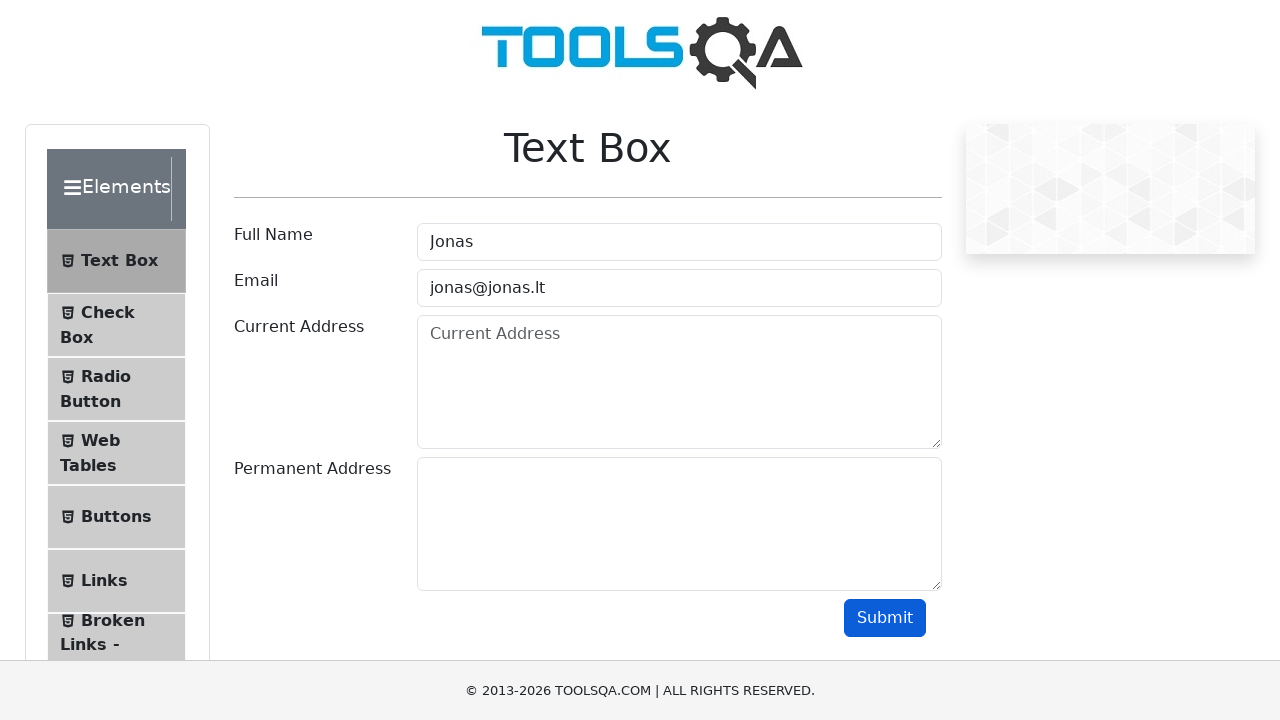

Located email output element
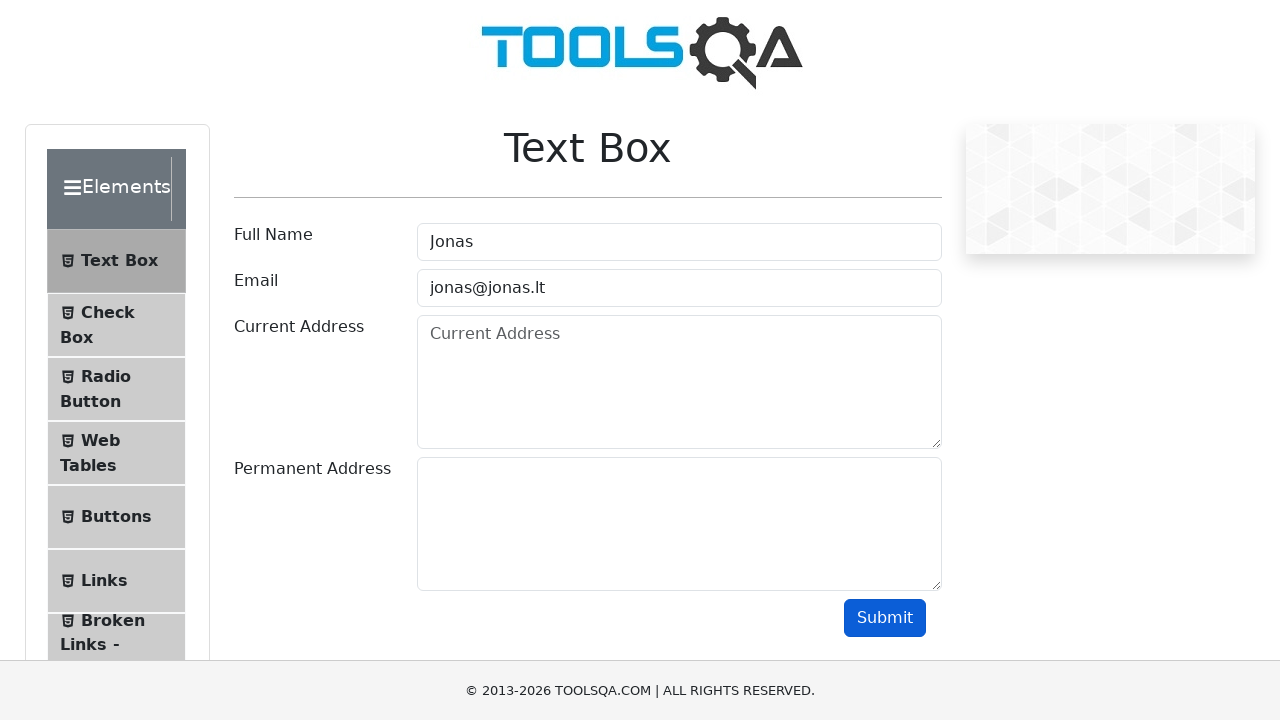

Verified 'Jonas' is displayed in name output
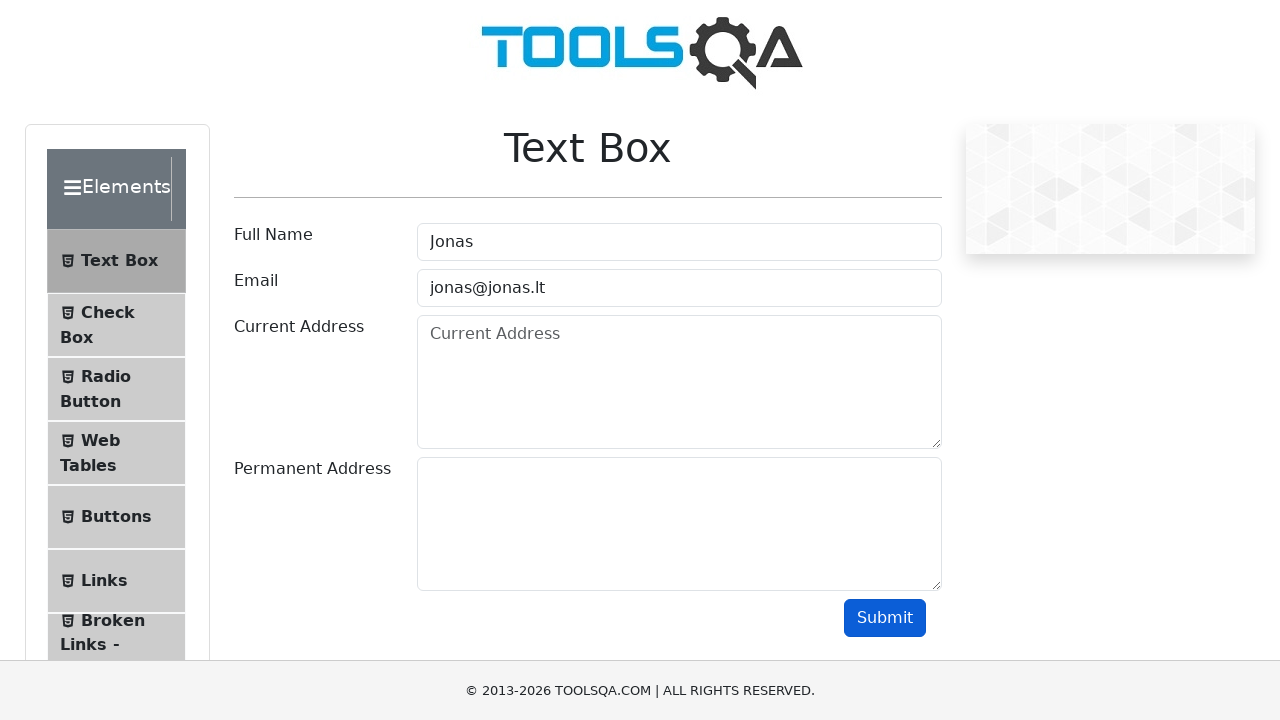

Verified 'jonas@jonas.lt' is displayed in email output
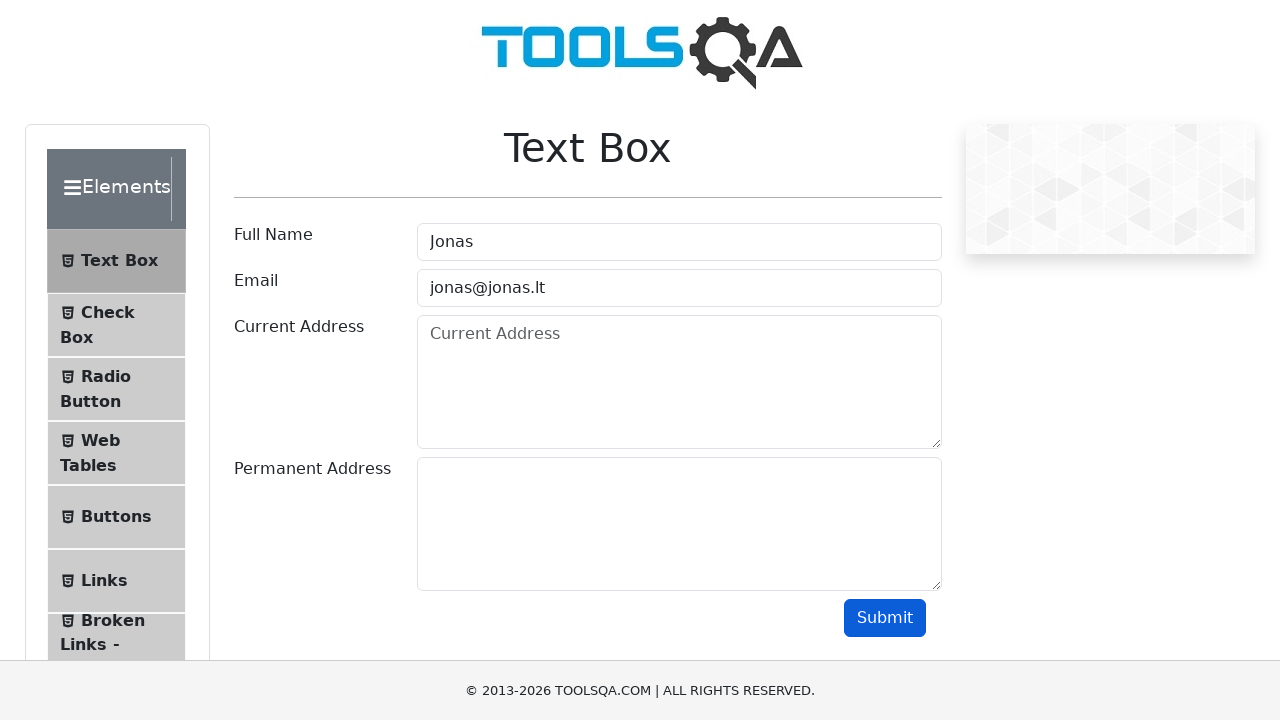

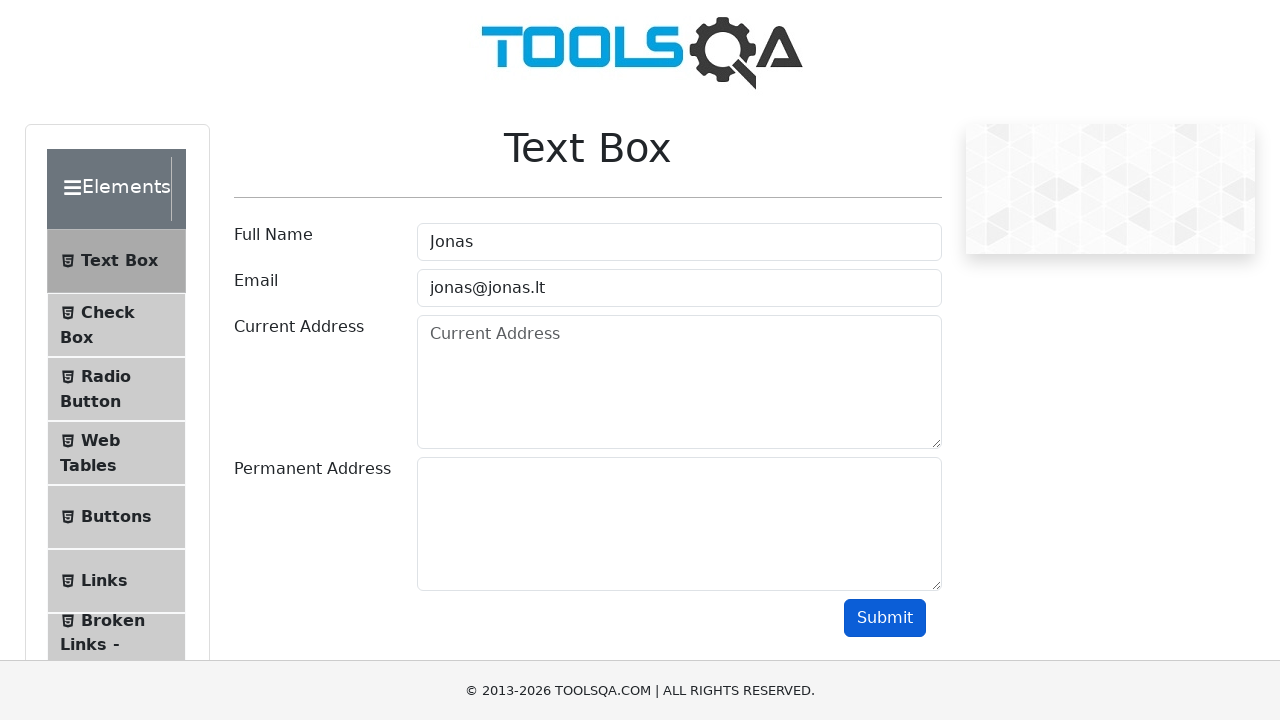